Tests clicking the Contact button on the demoblaze.com homepage to open the contact modal

Starting URL: https://www.demoblaze.com/

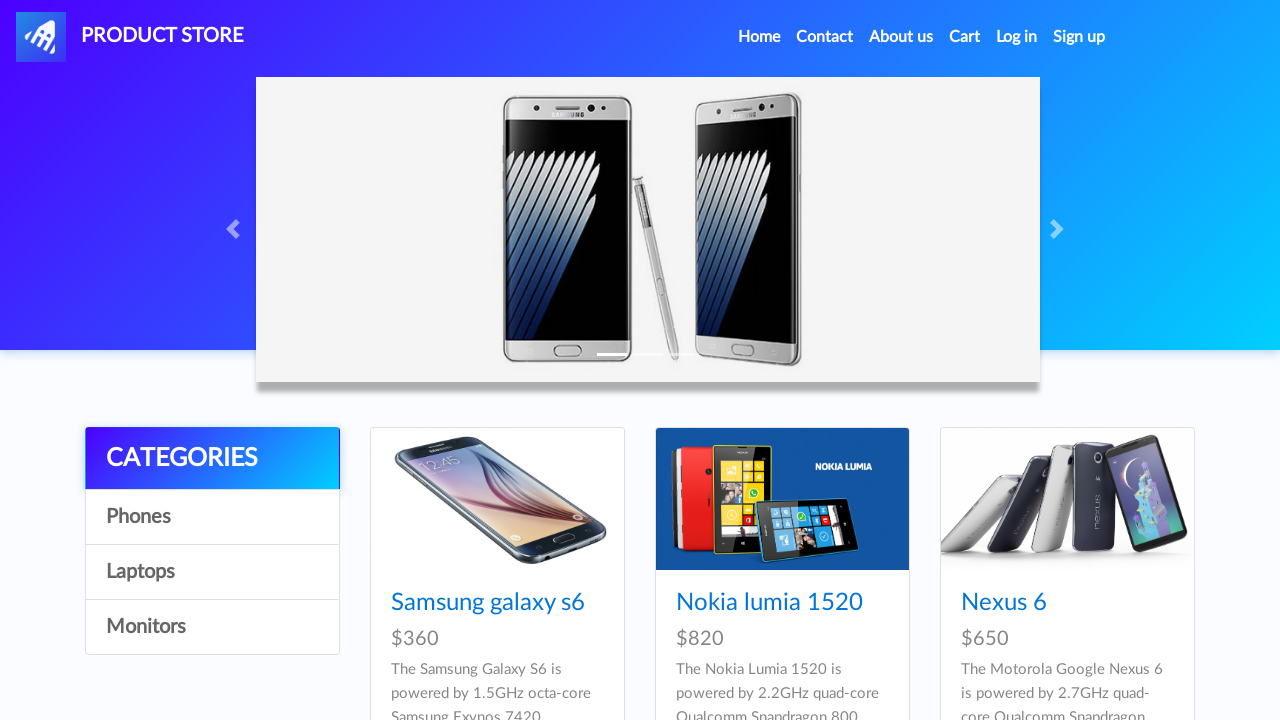

Page fully loaded (networkidle state reached)
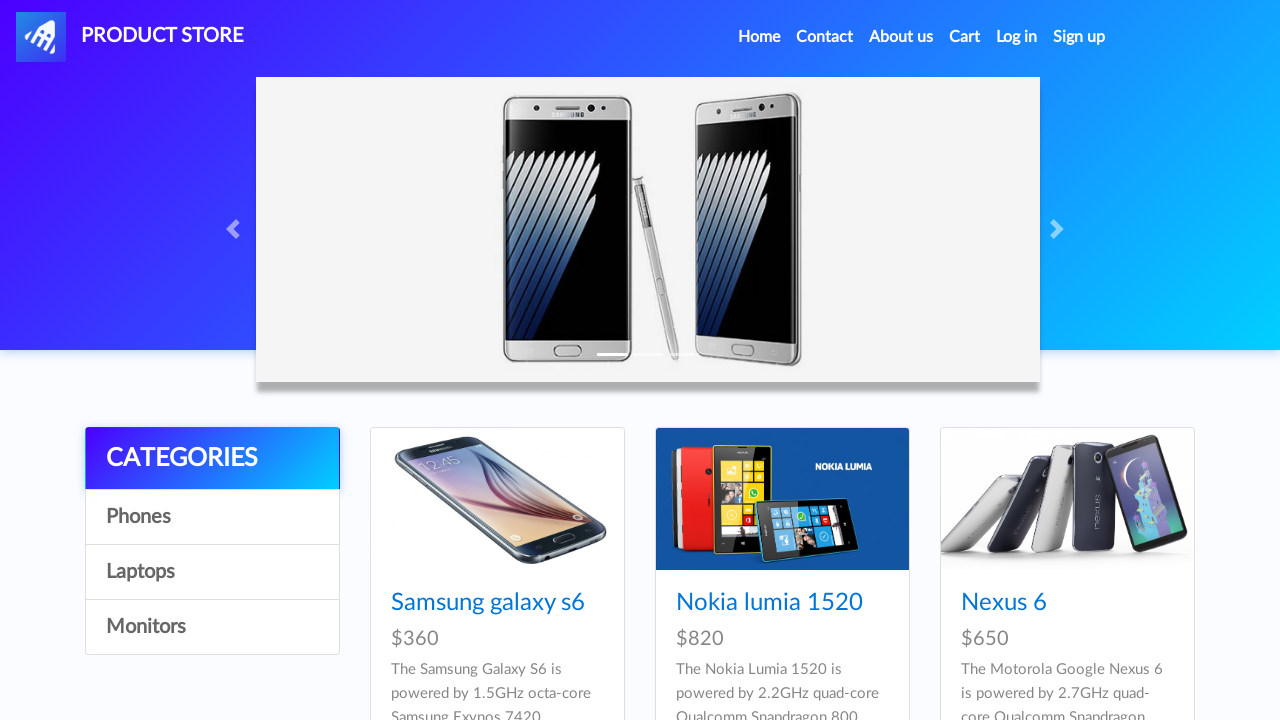

Clicked Contact button to open contact modal at (825, 37) on a[data-target='#exampleModal']
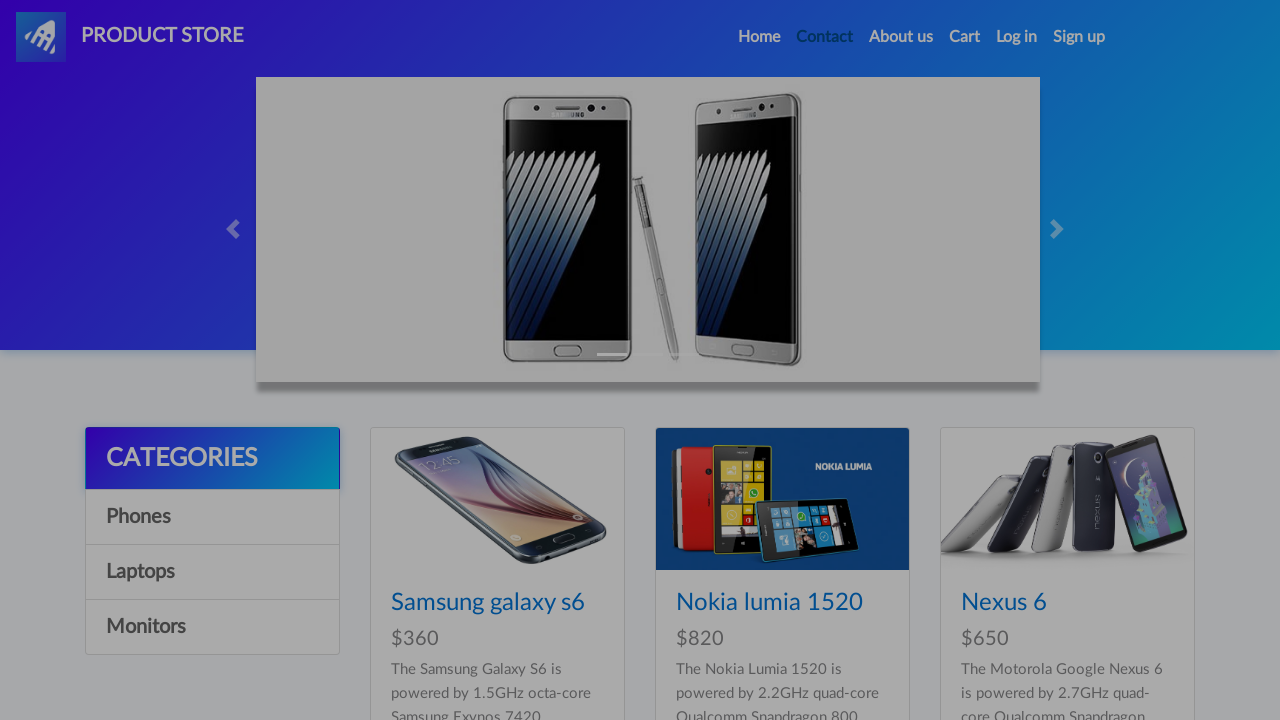

Contact modal appeared and is visible
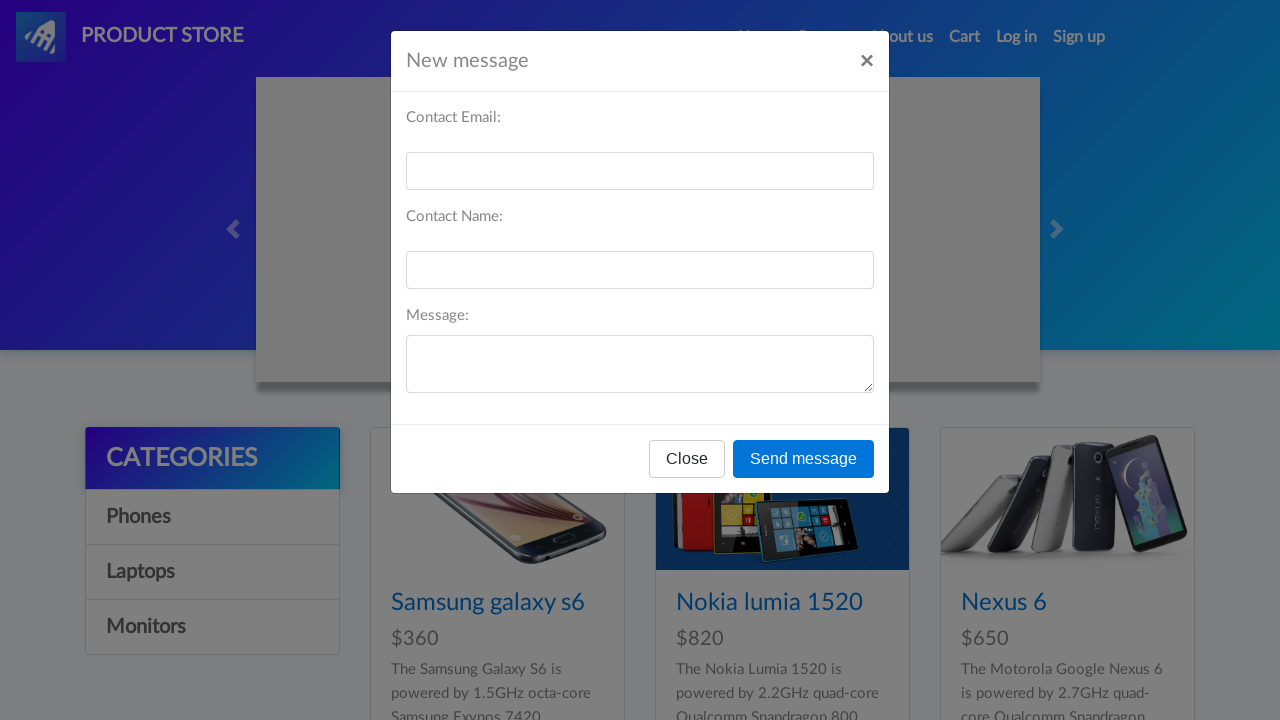

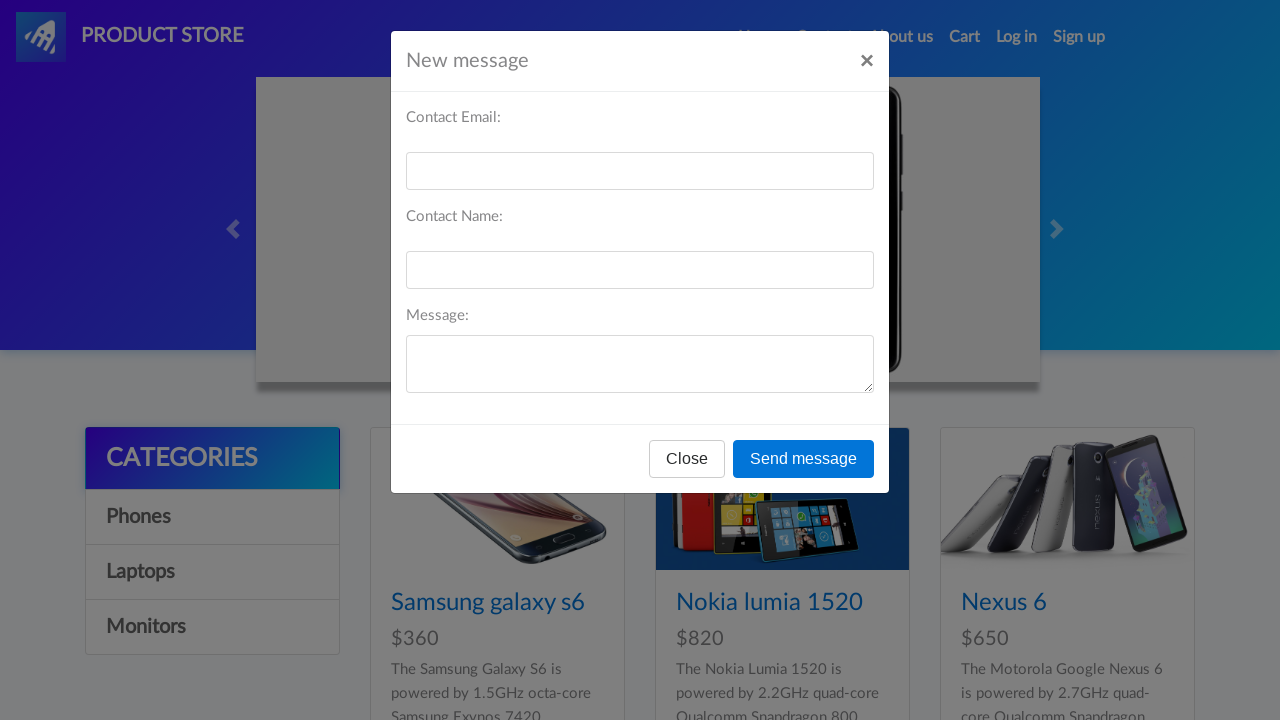